Navigates to a Vietnamese English B1 exam topics page and scrolls to the bottom of the page using keyboard navigation.

Starting URL: https://tienganhb1.com/chu-de-thi-noi-tieng-anh-b1

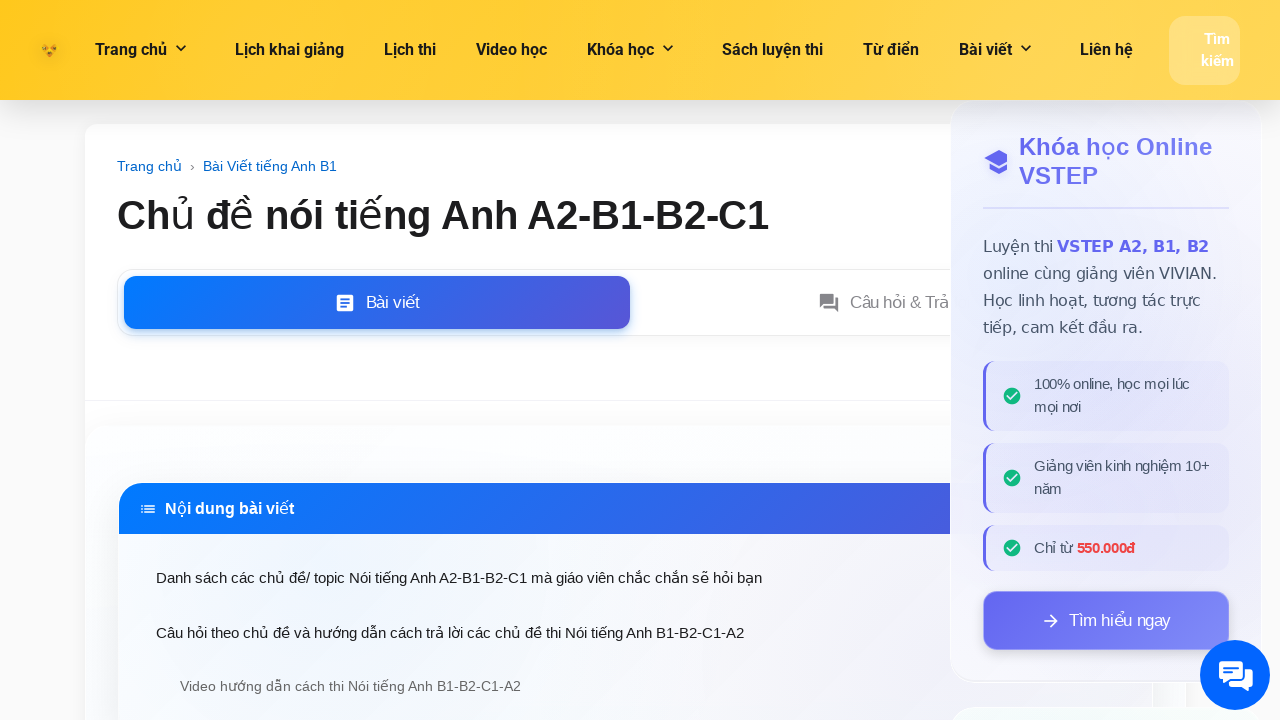

Navigated to Vietnamese English B1 exam topics page
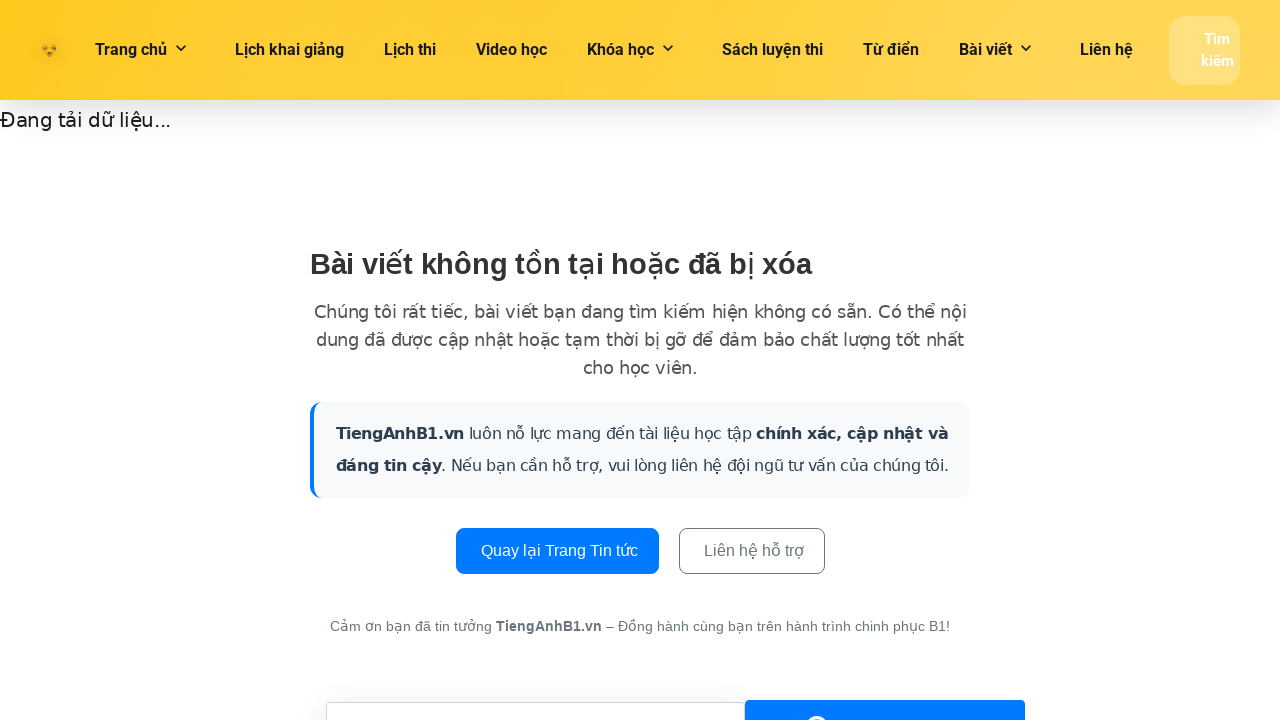

Pressed End key to scroll to the bottom of the page
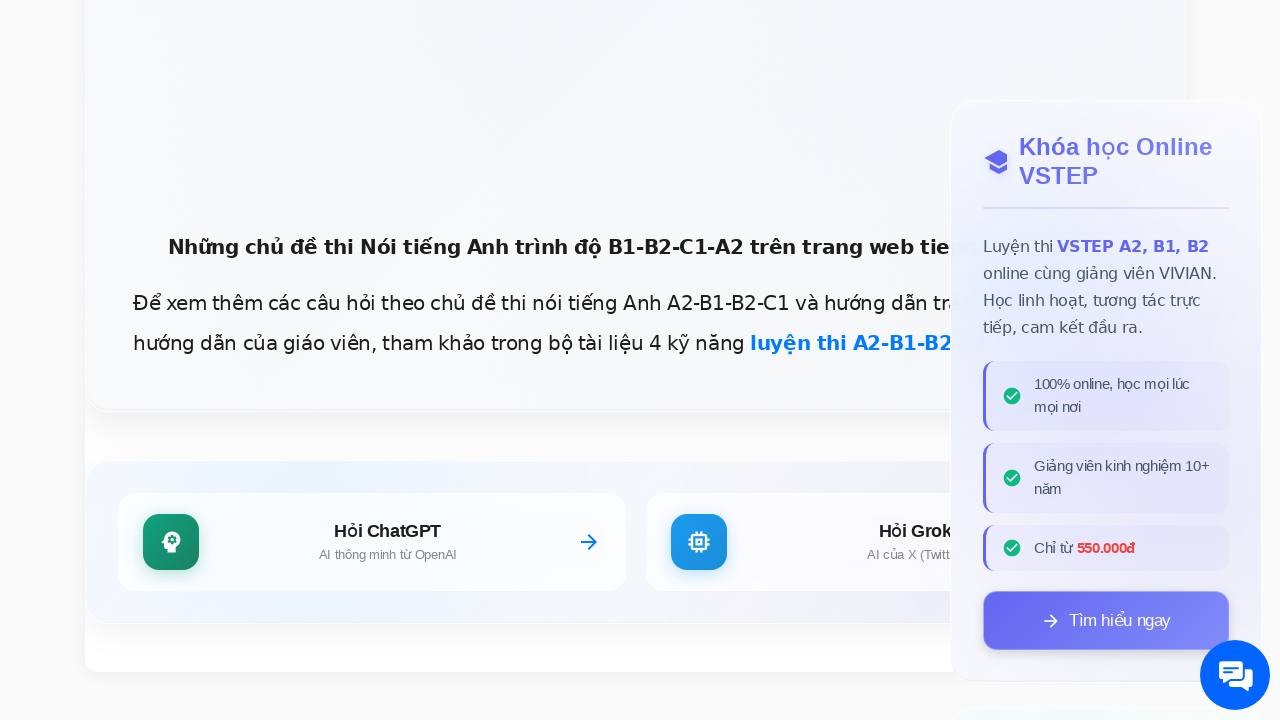

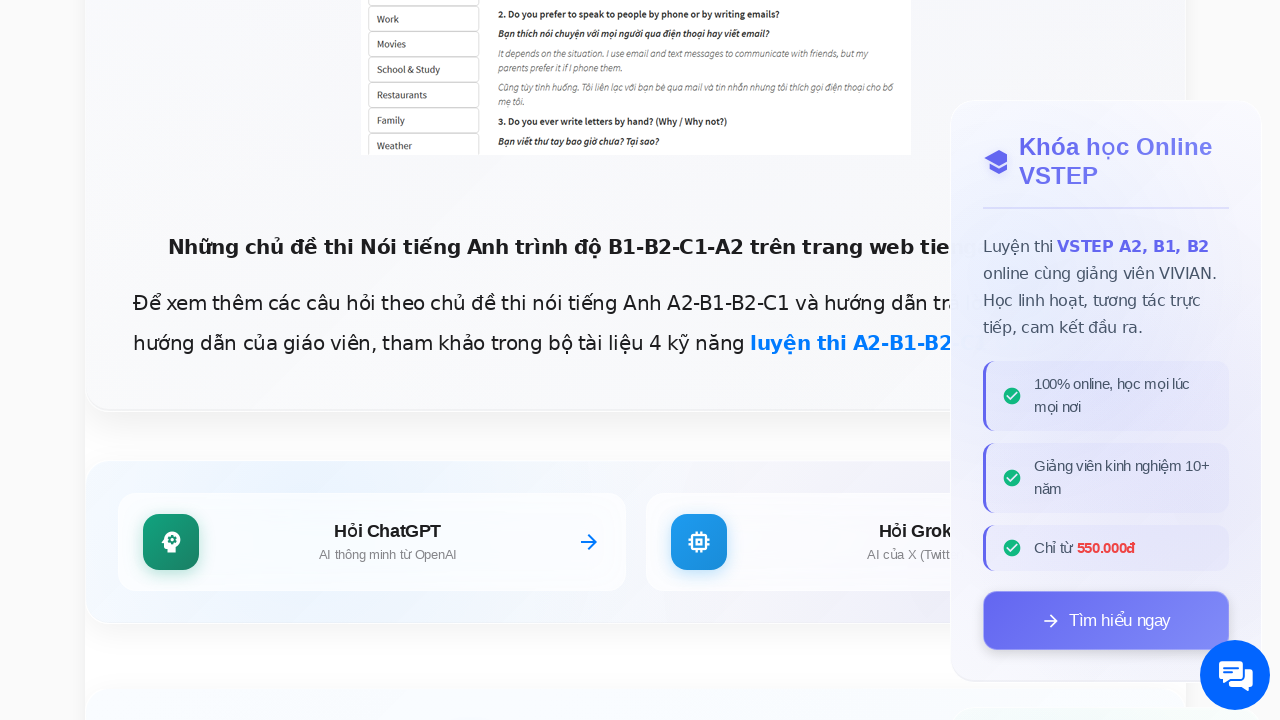